Tests element highlighting functionality by finding an element on a large page and applying a temporary red dashed border style to visually highlight it.

Starting URL: http://the-internet.herokuapp.com/large

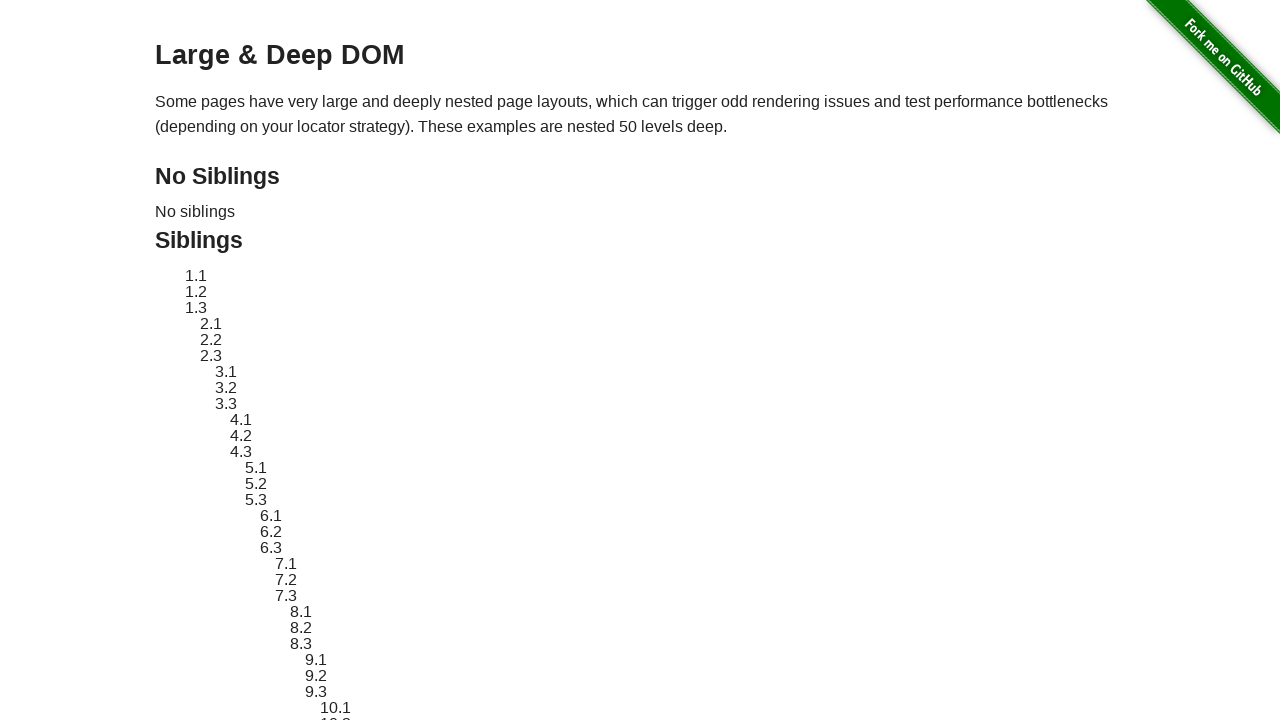

Located target element #sibling-2.3 on the large page
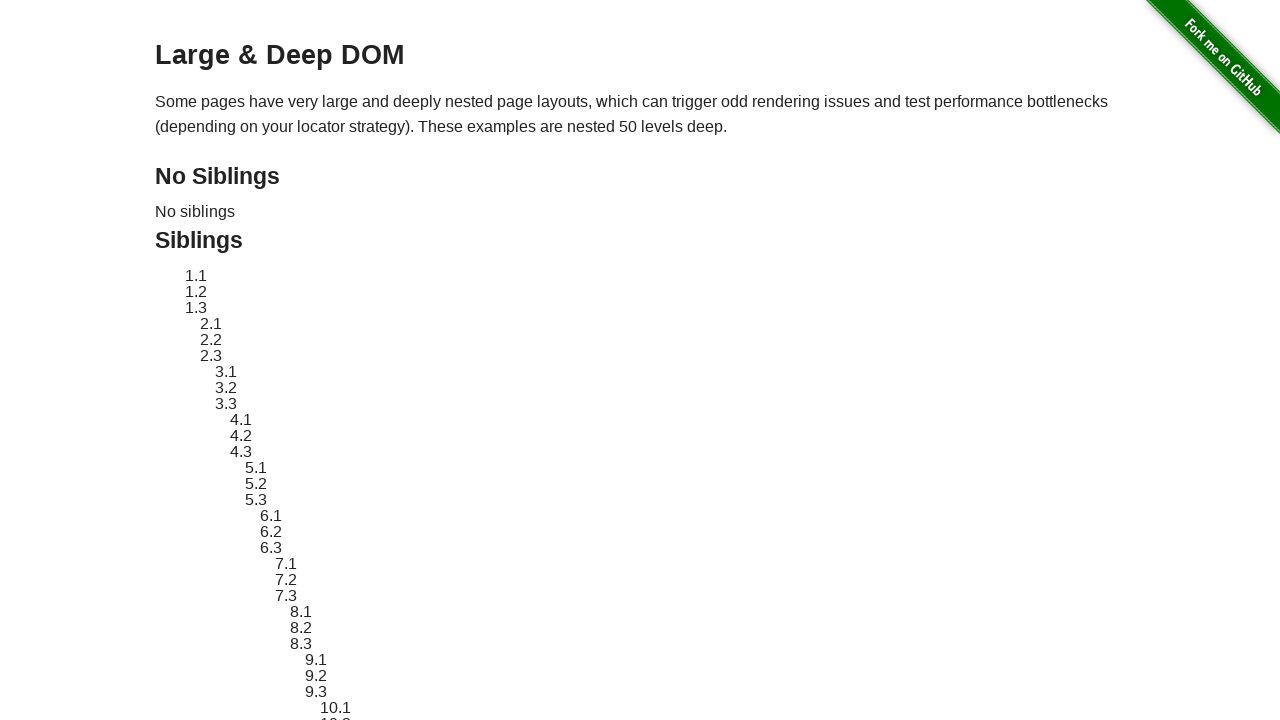

Retrieved original style attribute from target element
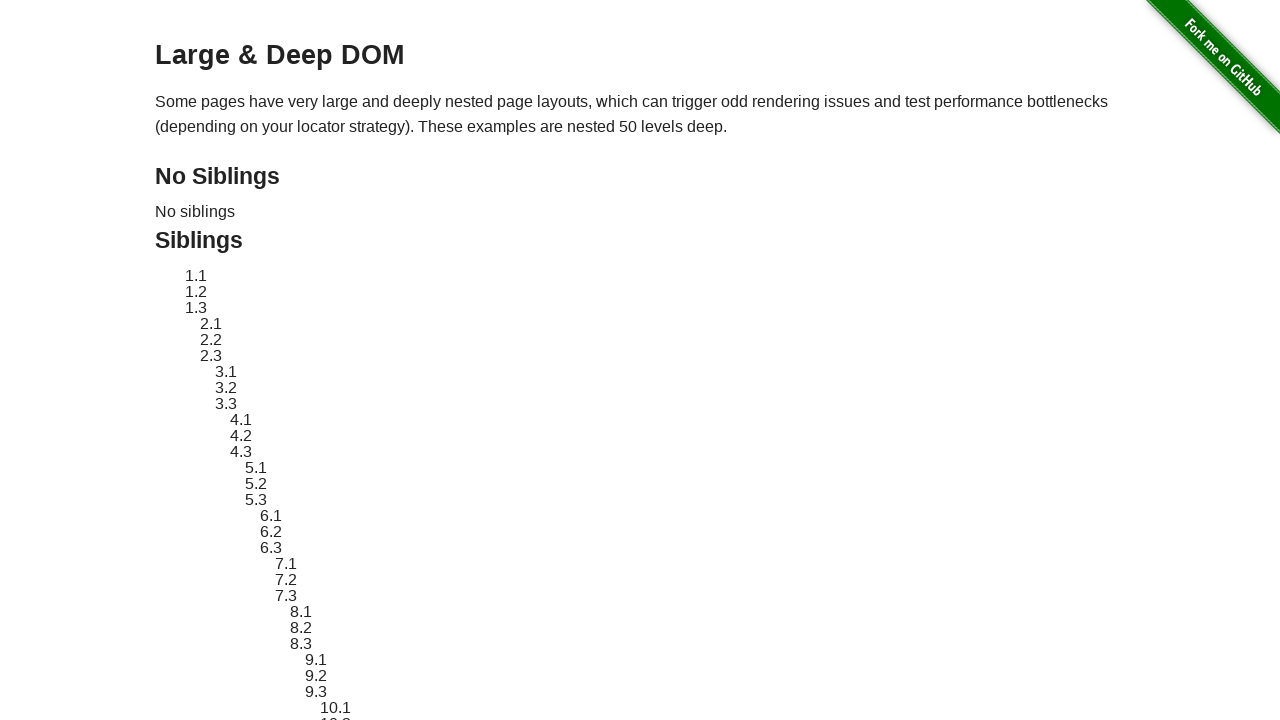

Applied red dashed border highlight style to element
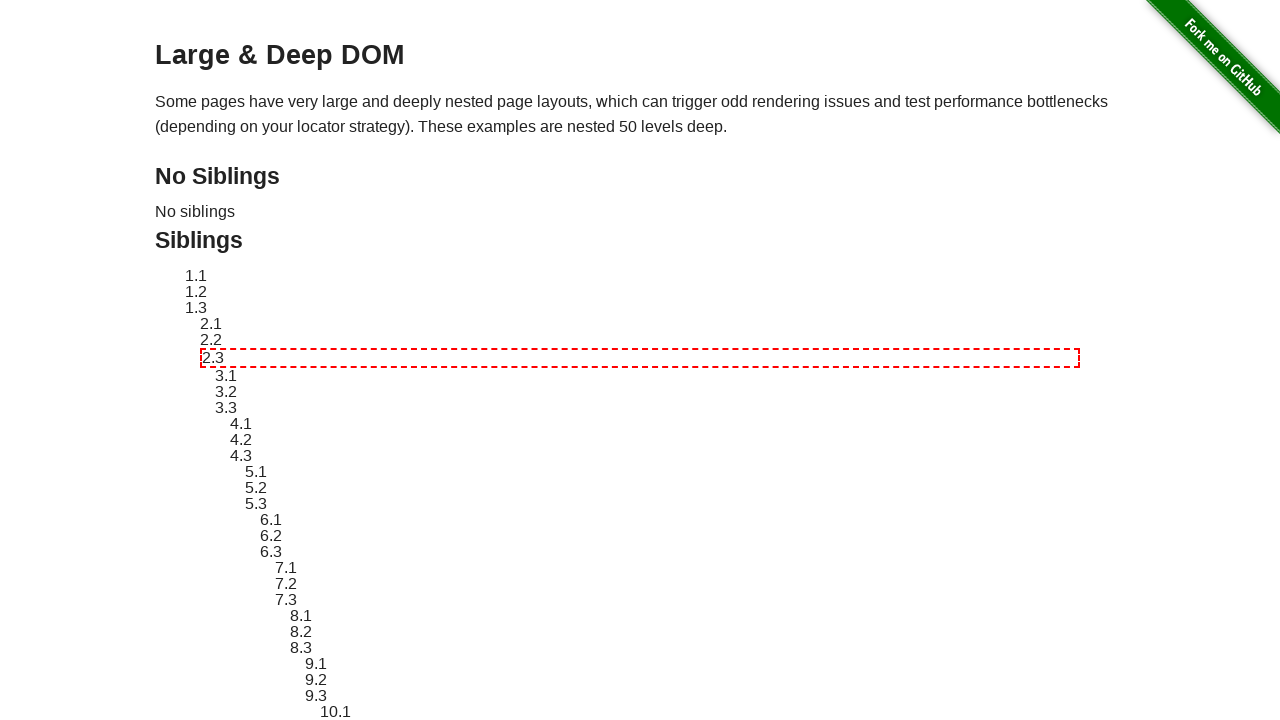

Waited 3 seconds to display the highlight
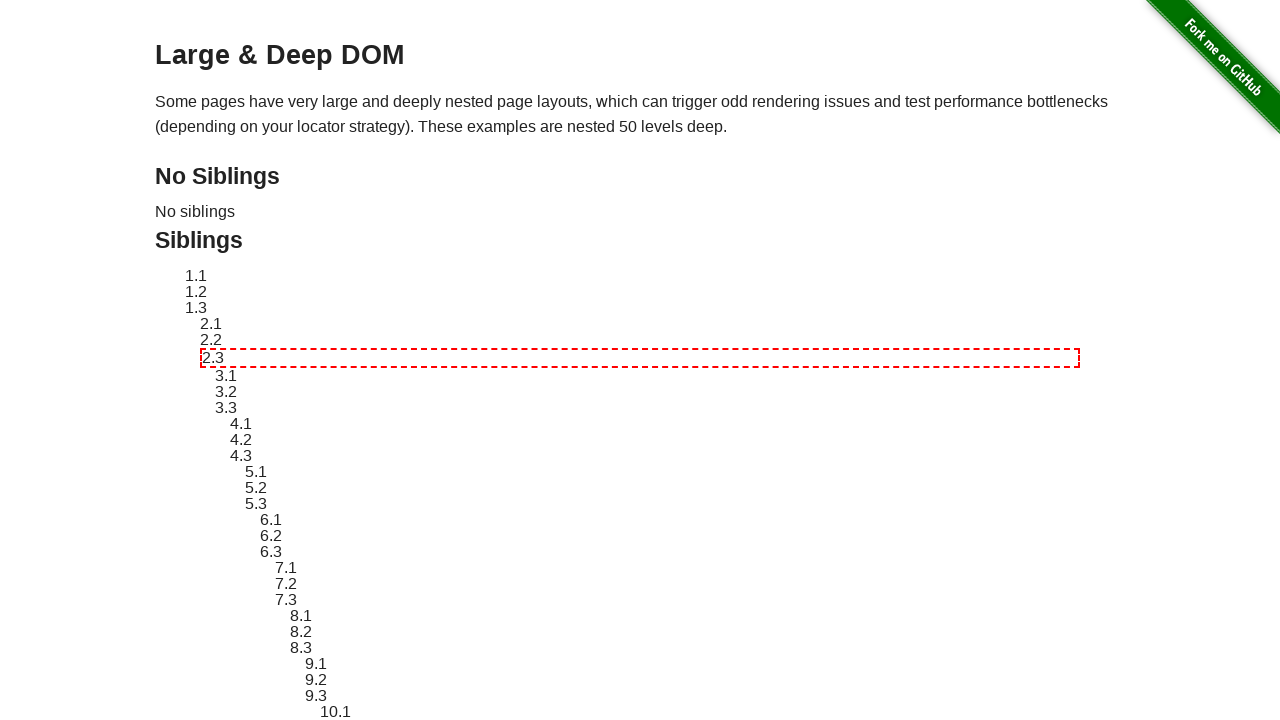

Reverted element style to original state
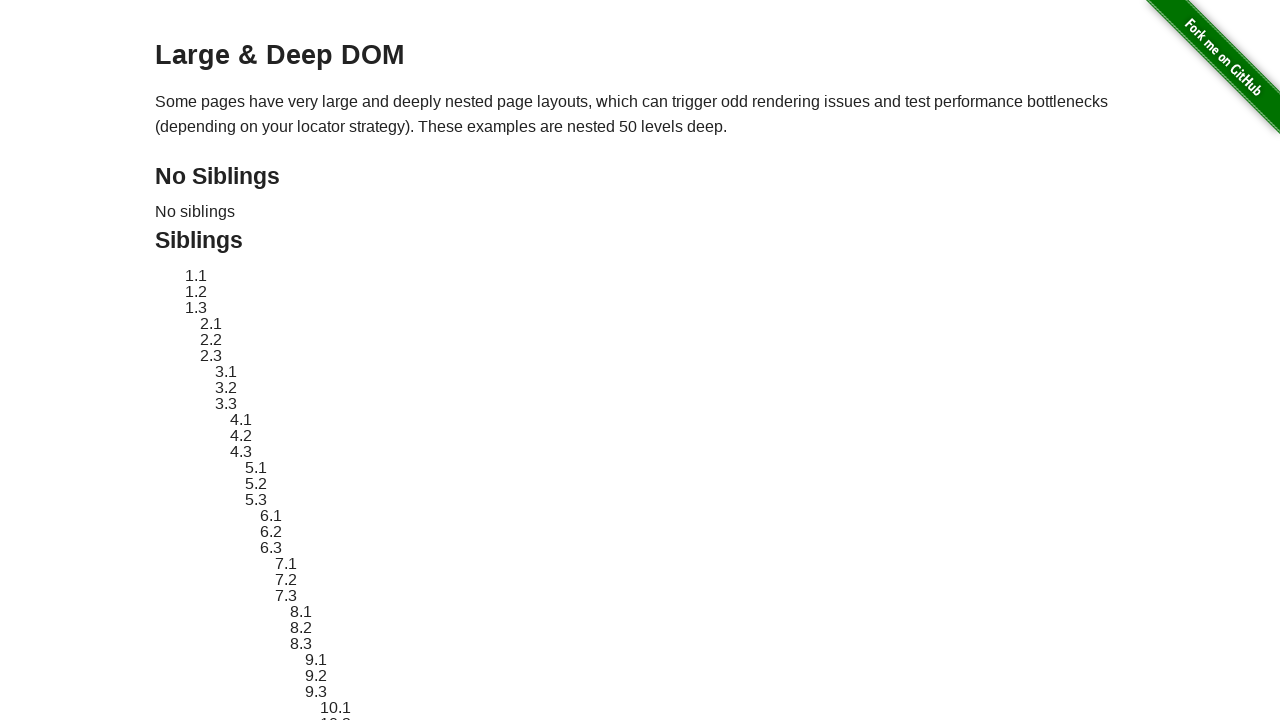

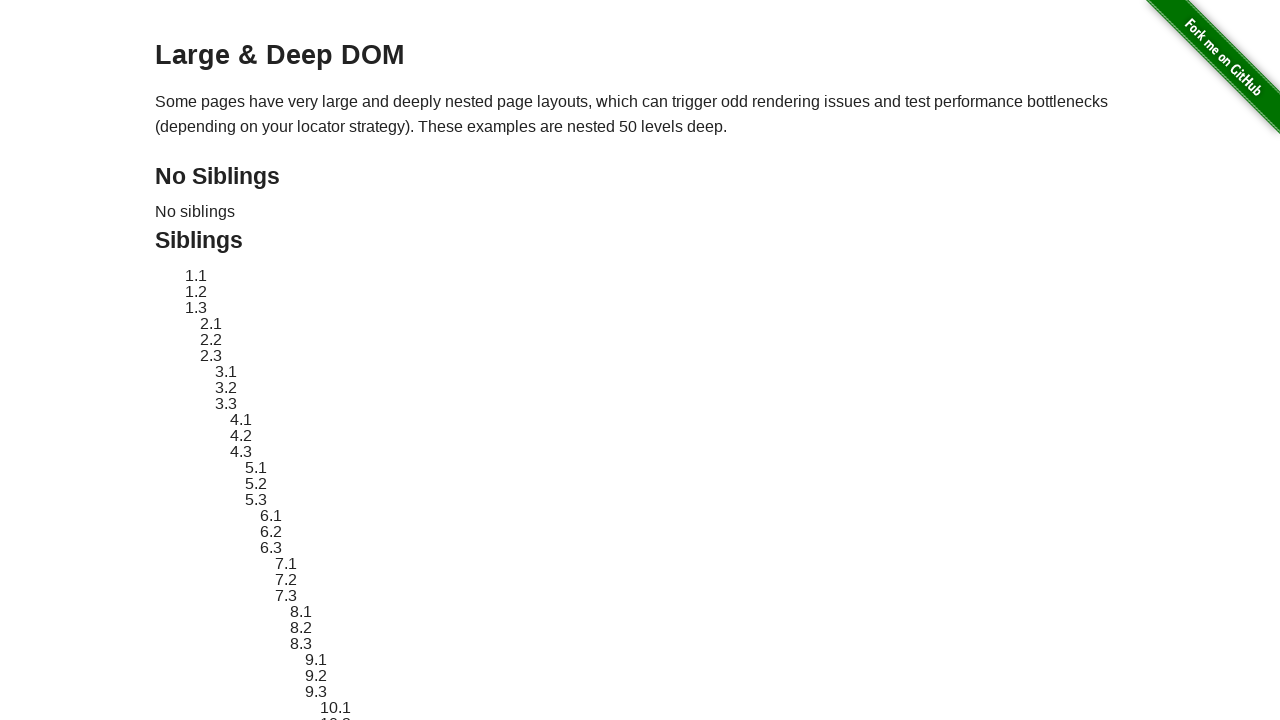